Tests element display functionality using helper functions to fill email, education fields and click radio button

Starting URL: https://automationfc.github.io/basic-form/index.html

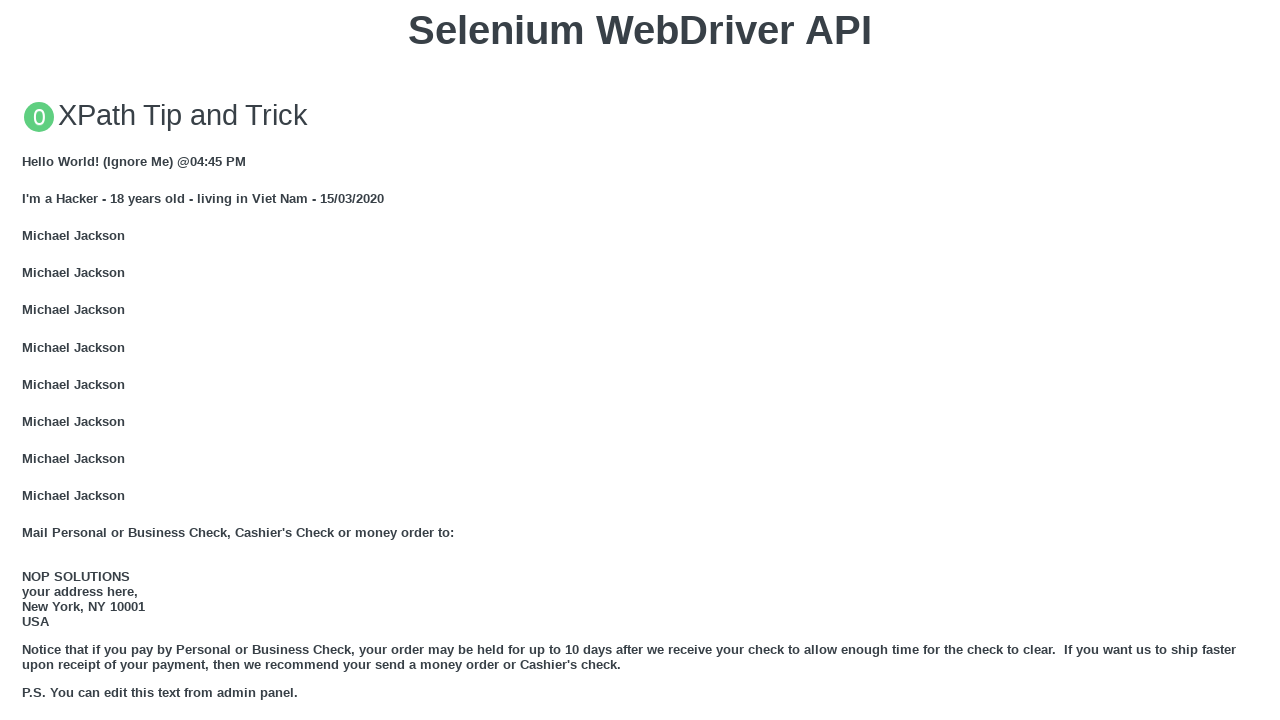

Email field is visible
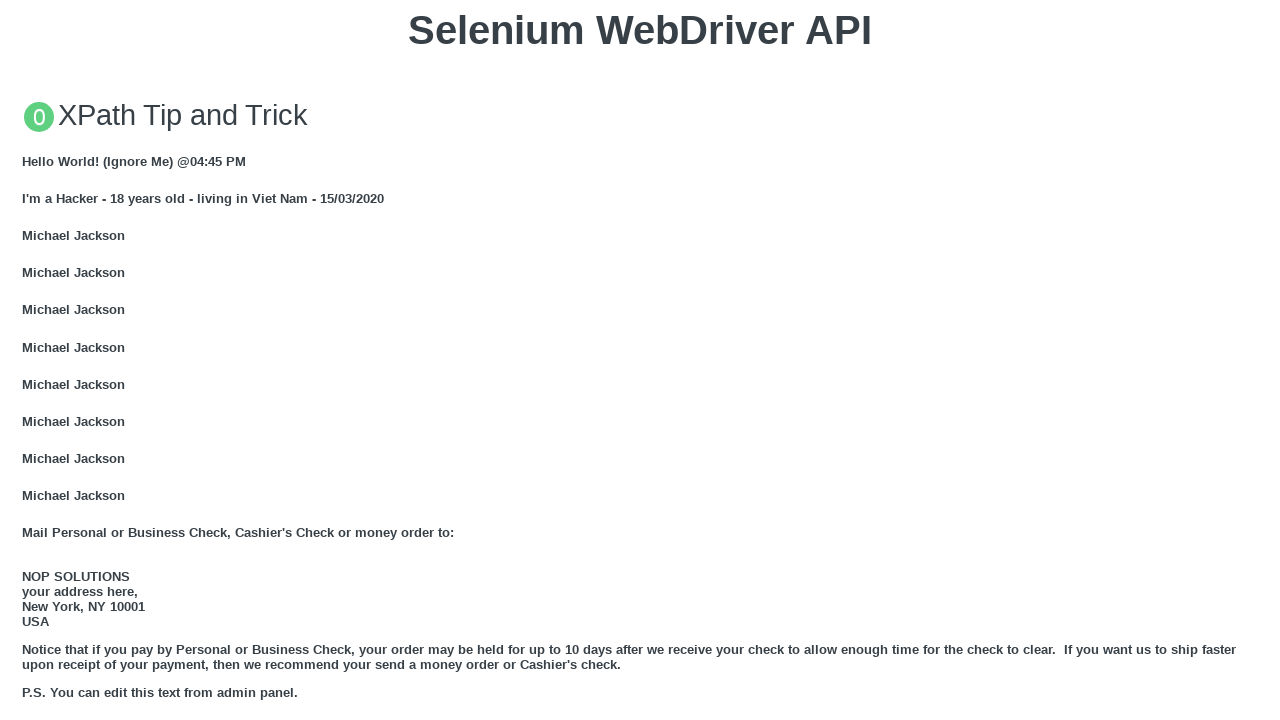

Filled email field with 'AutomationFC' on #mail
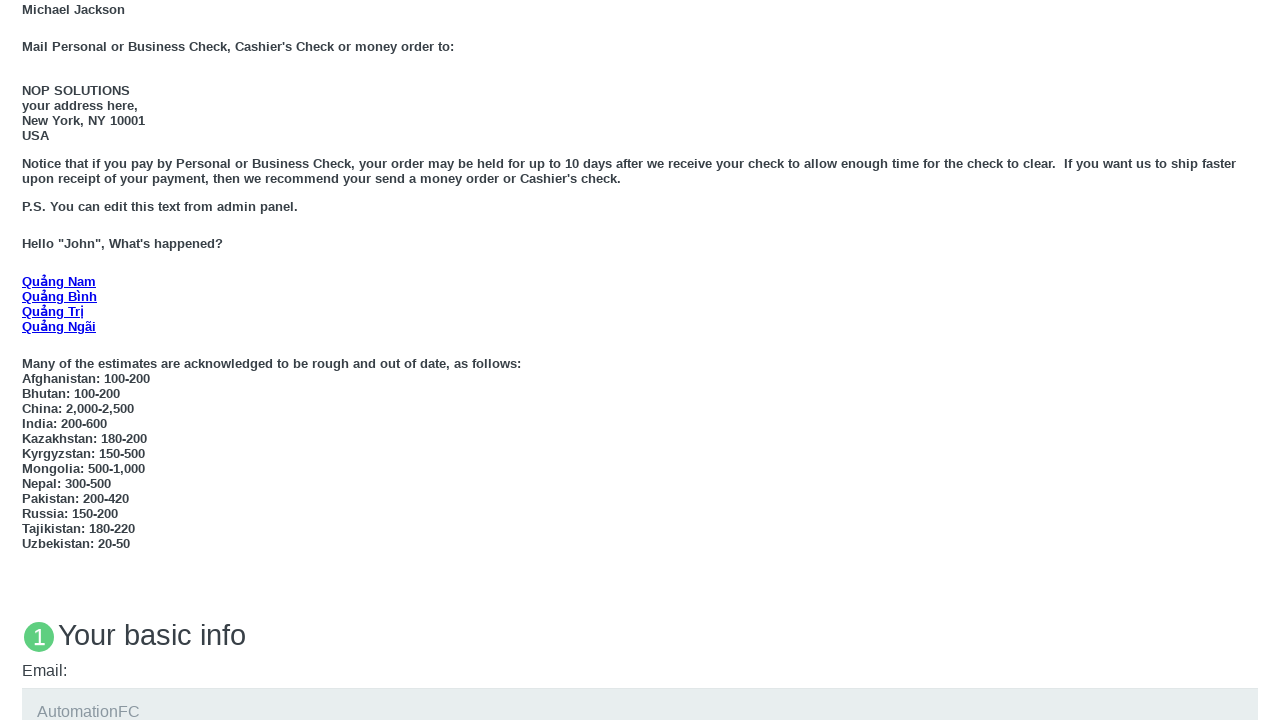

Education field is visible
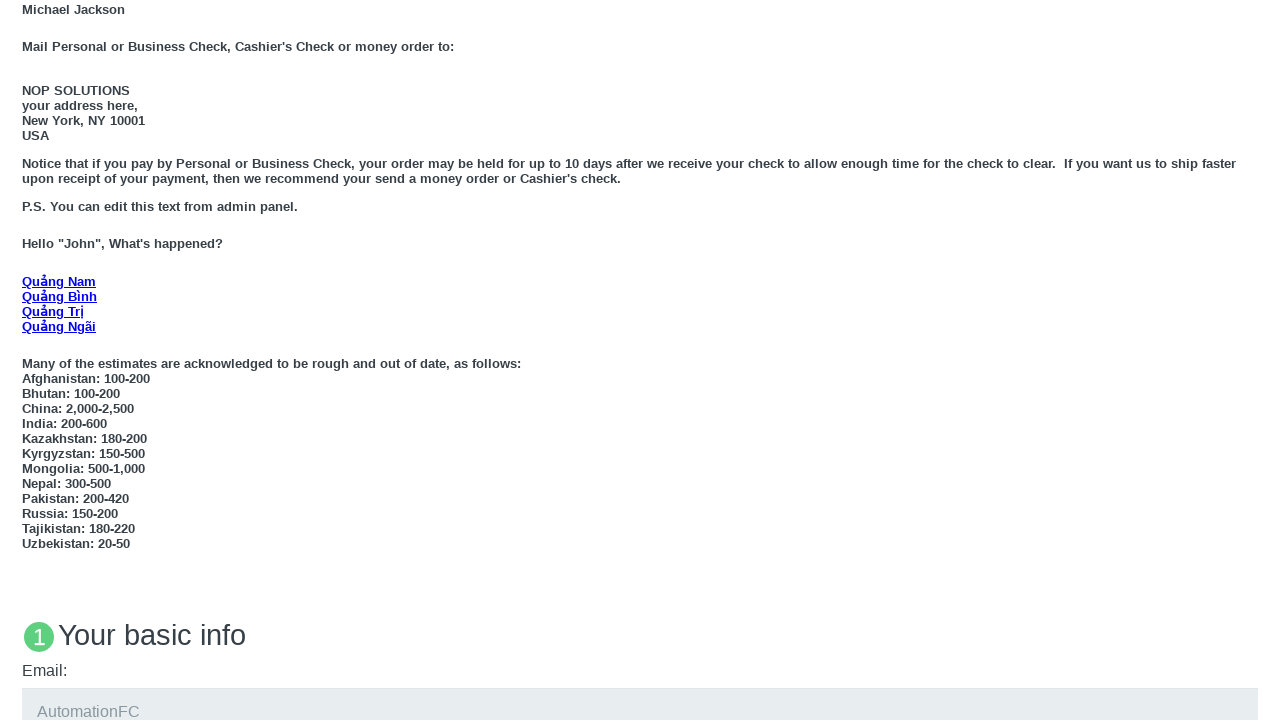

Filled education field with 'AutomationFC' on #edu
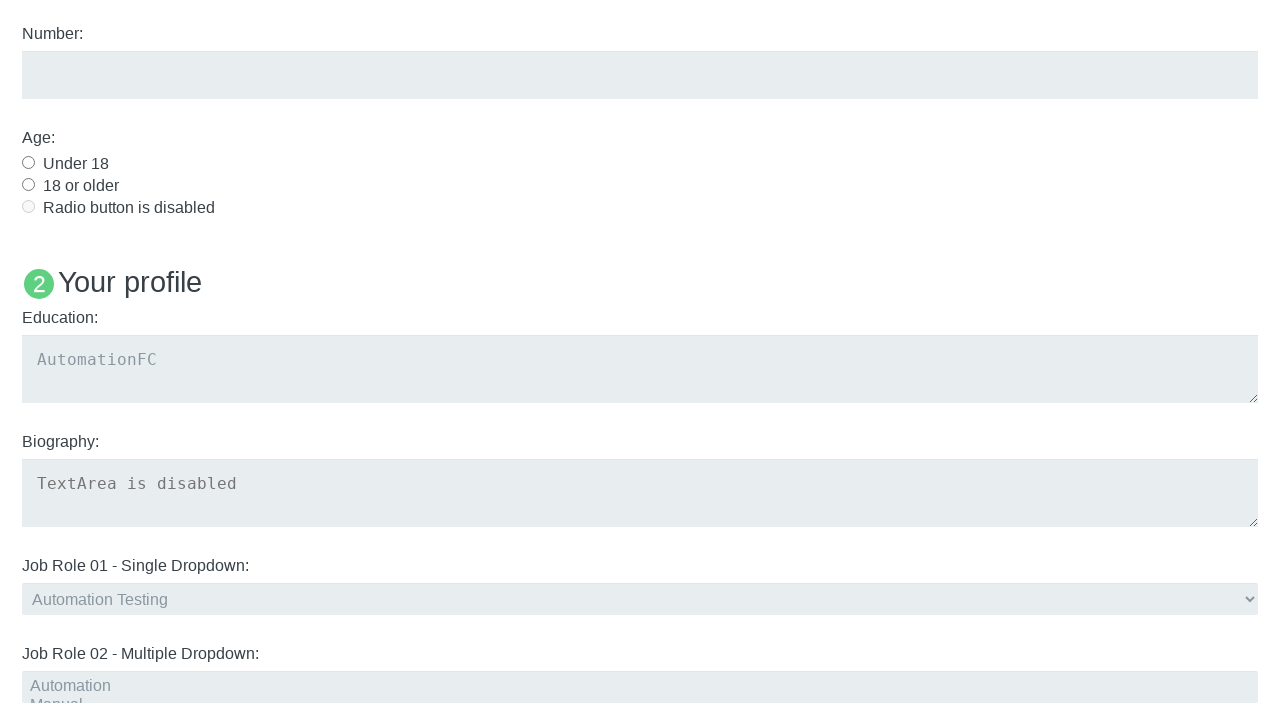

Under 18 radio button is visible
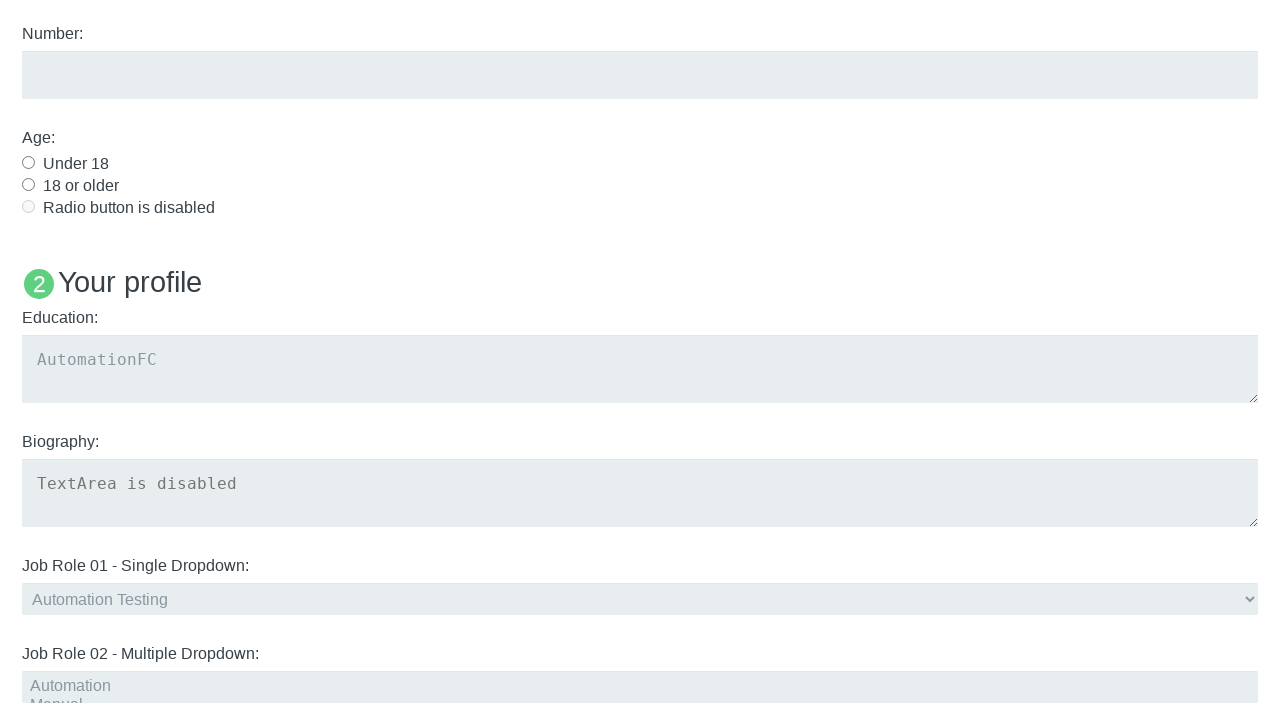

Clicked Under 18 radio button at (28, 162) on #under_18
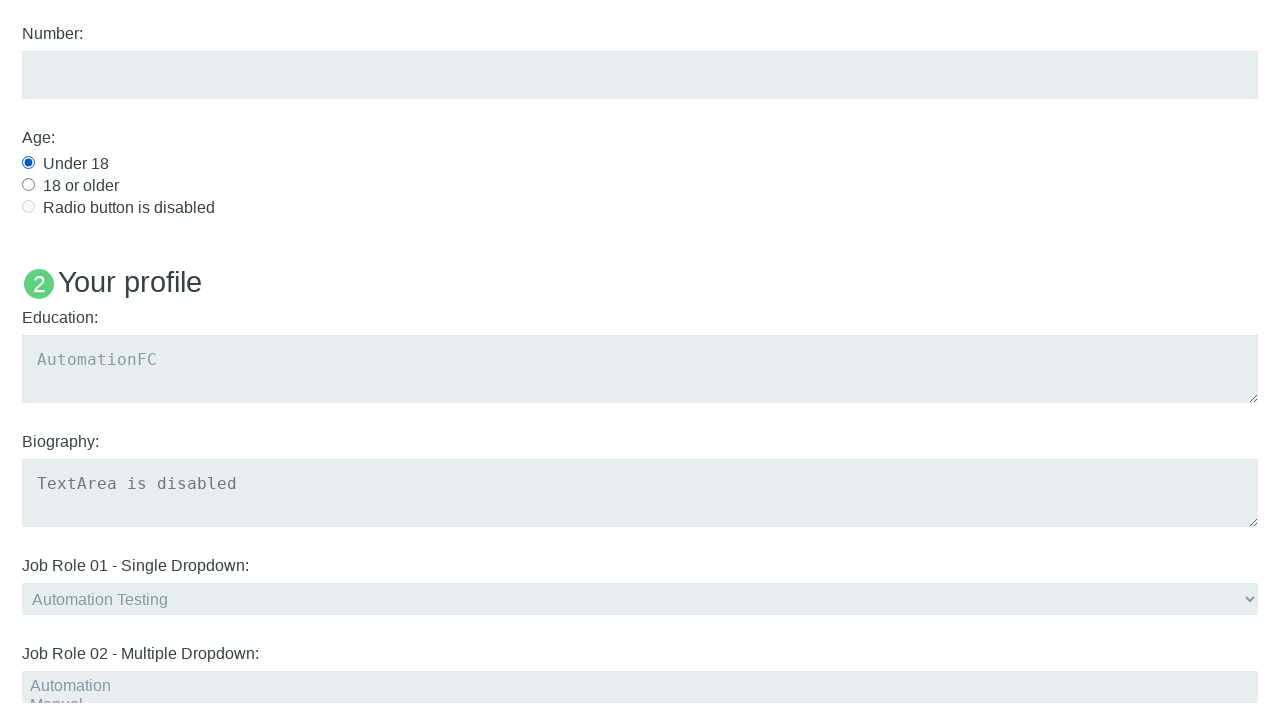

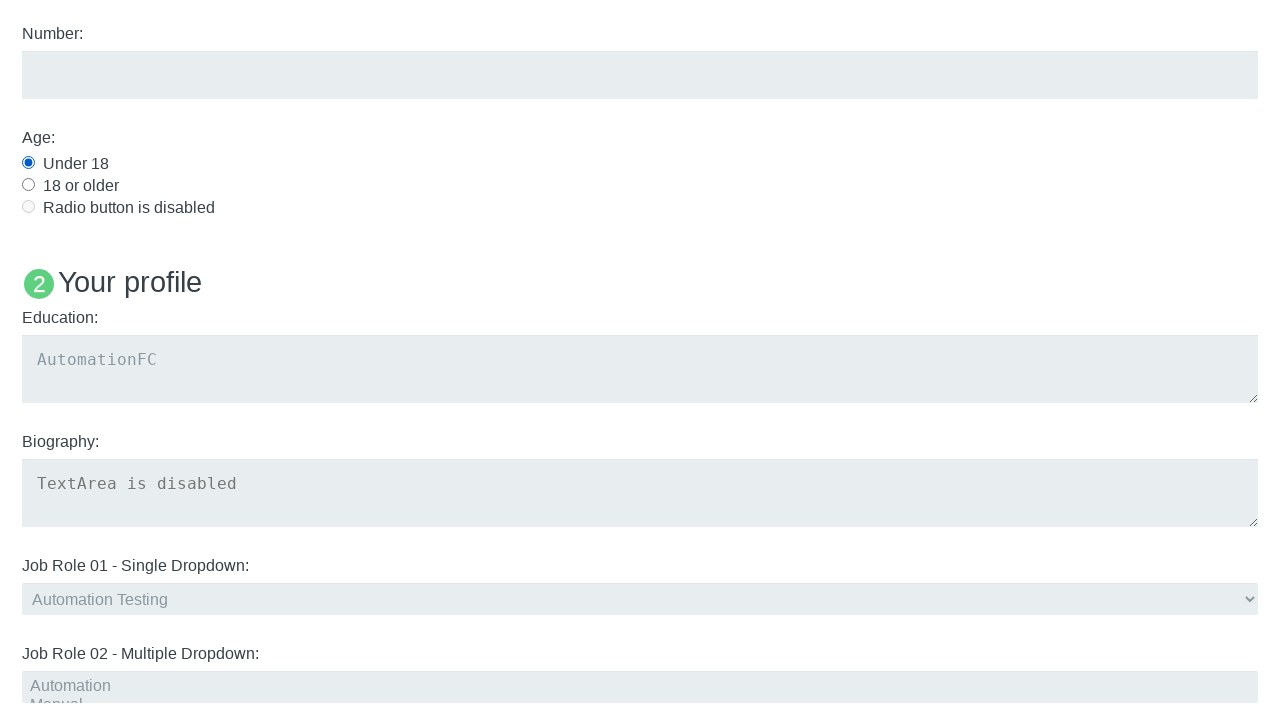